Tests dropdown selection functionality by selecting options using label, value, and index methods from a state dropdown menu

Starting URL: https://freelance-learn-automation.vercel.app/signup

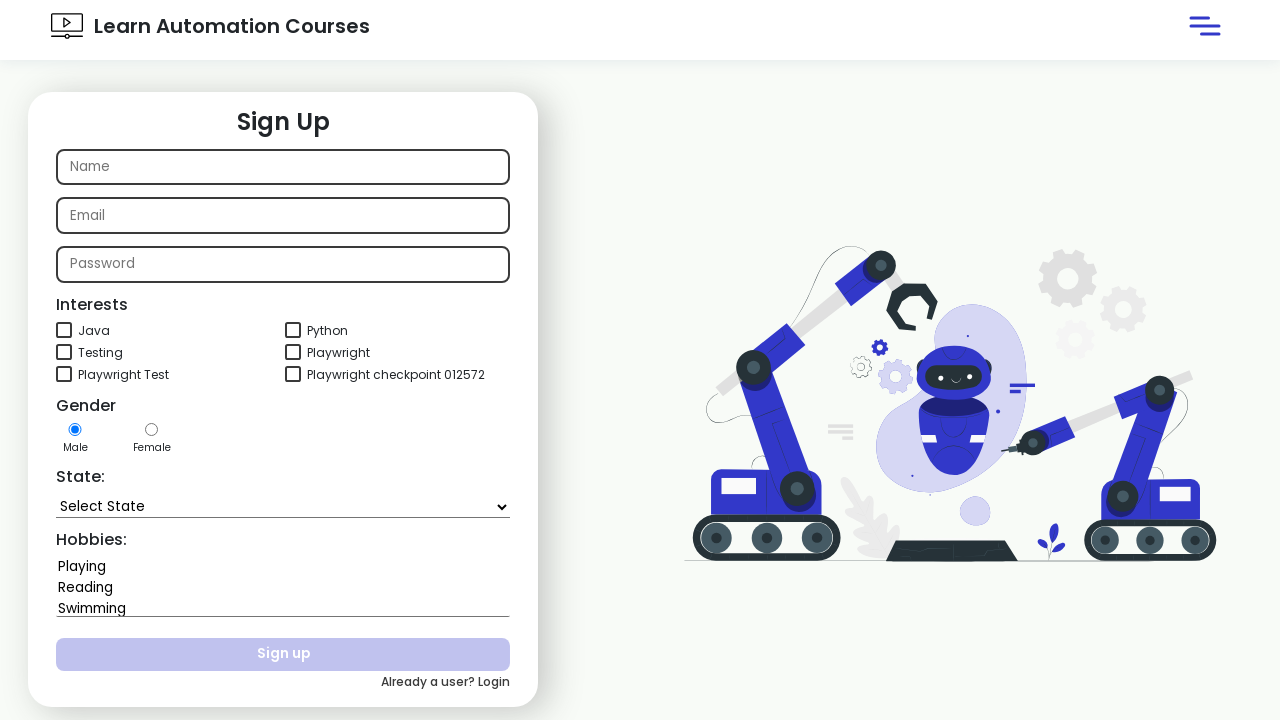

Selected 'Goa' from state dropdown using label on #state
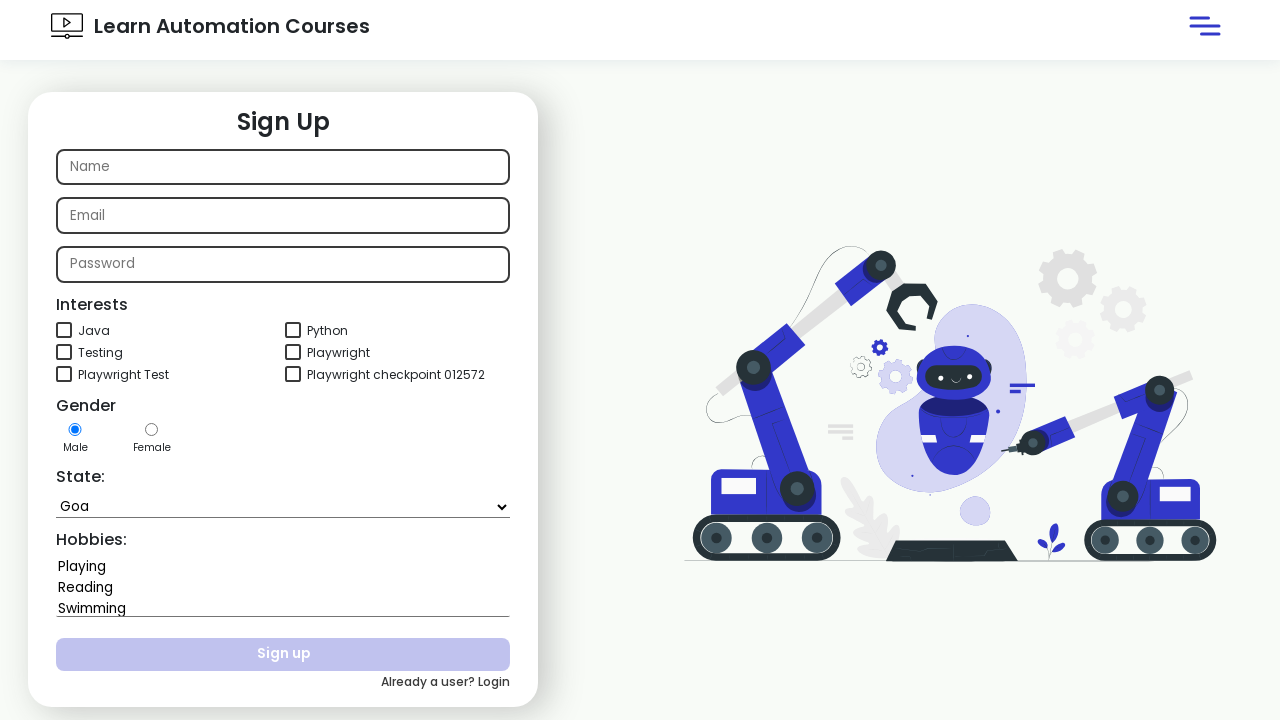

Selected 'Gujarat' from state dropdown using value on #state
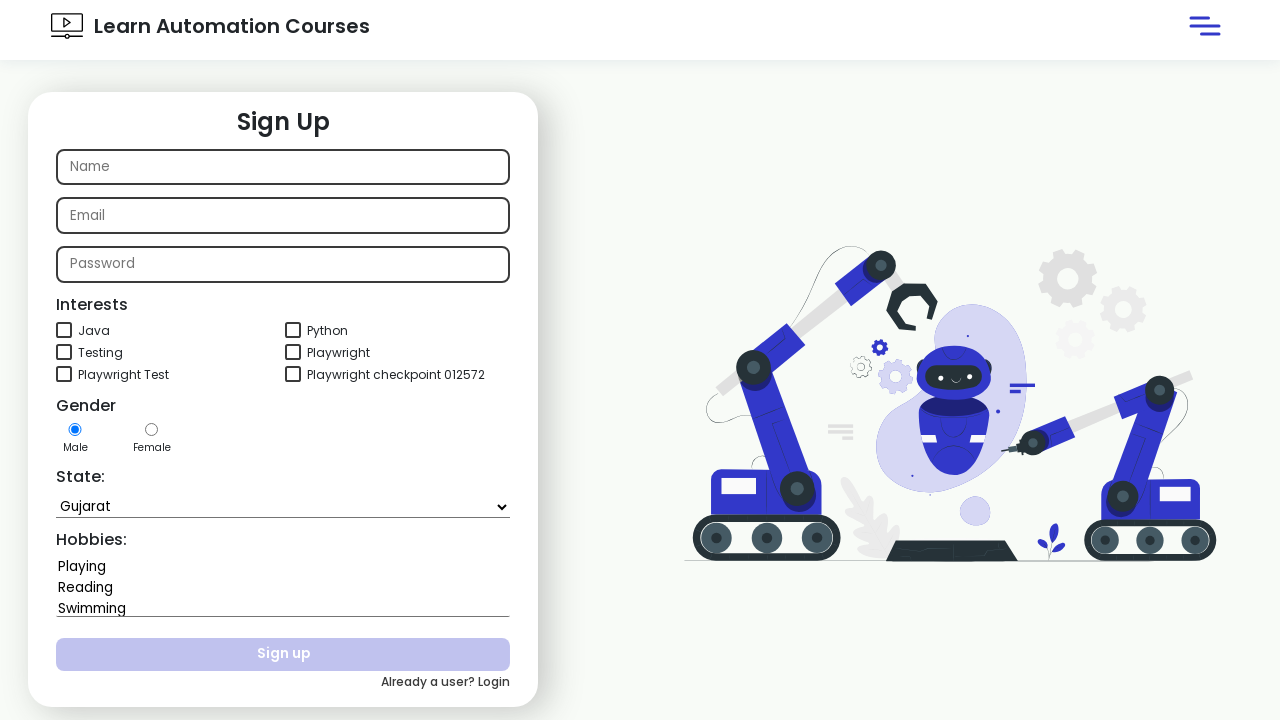

Selected option at index 4 from state dropdown on #state
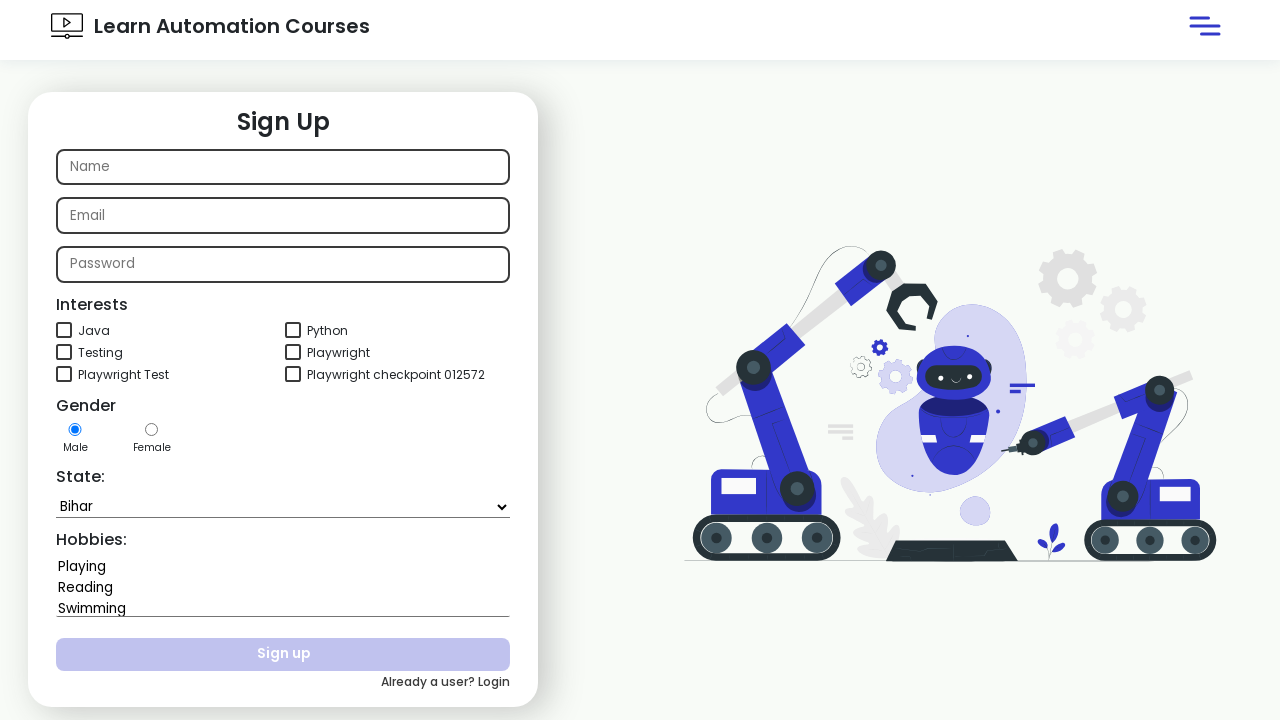

Waited 2 seconds for page to settle
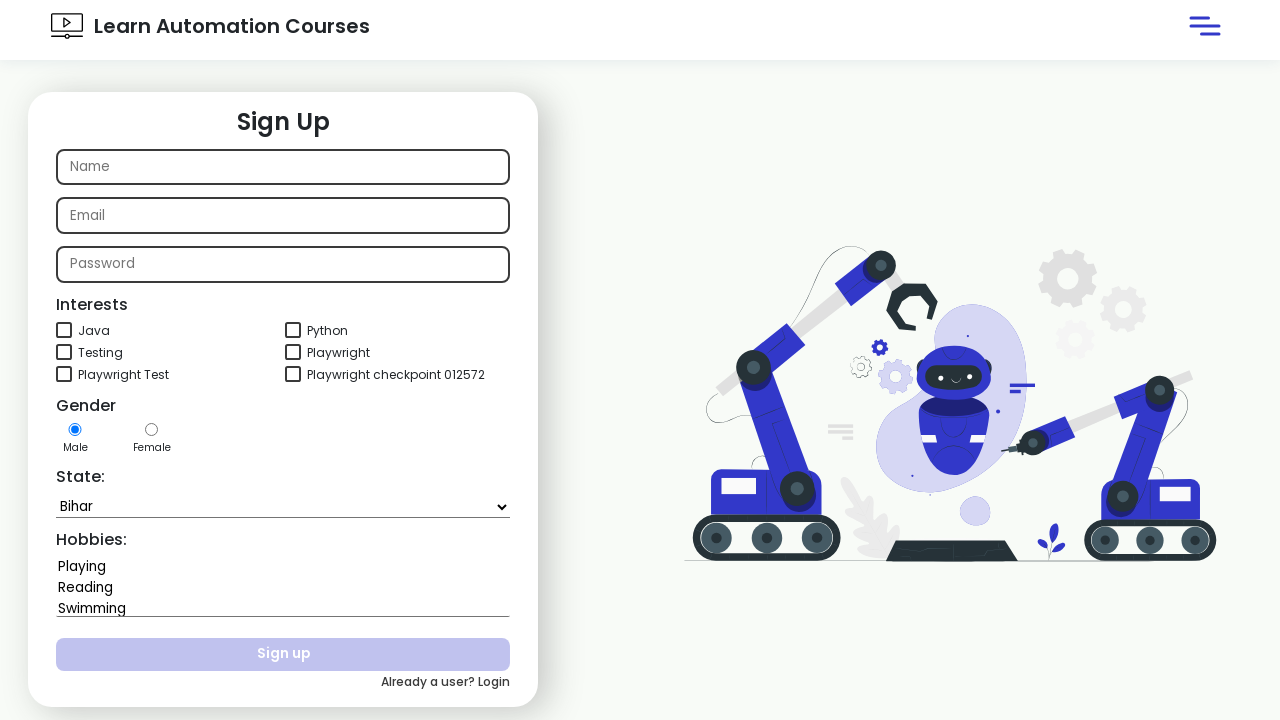

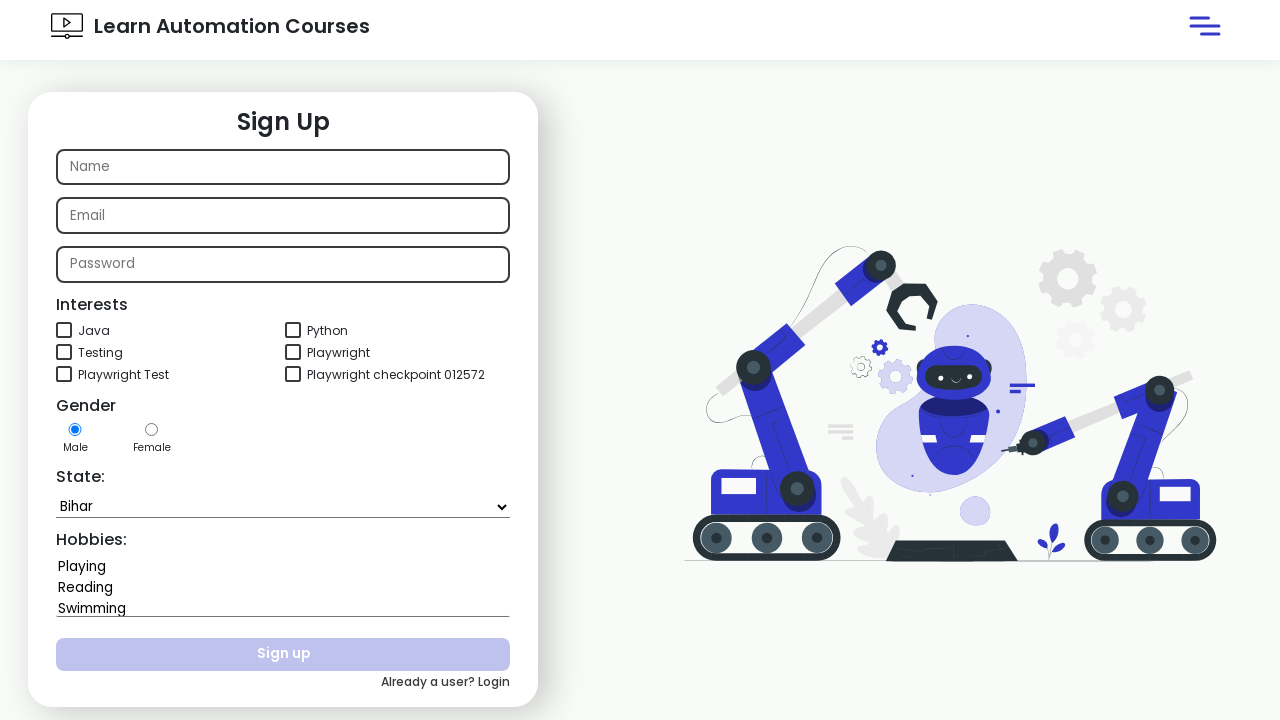